Tests JavaScript alert functionality by triggering an alert and accepting it

Starting URL: https://demoqa.com/alerts

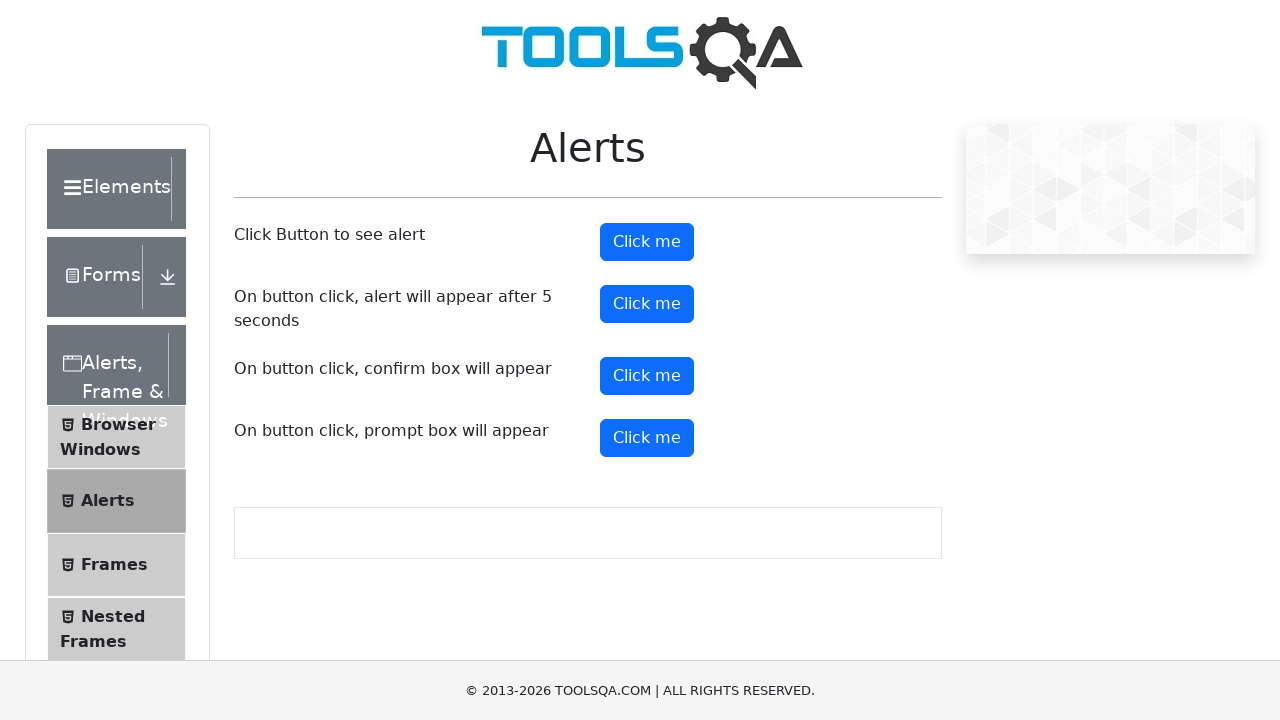

Set up dialog handler to accept alerts
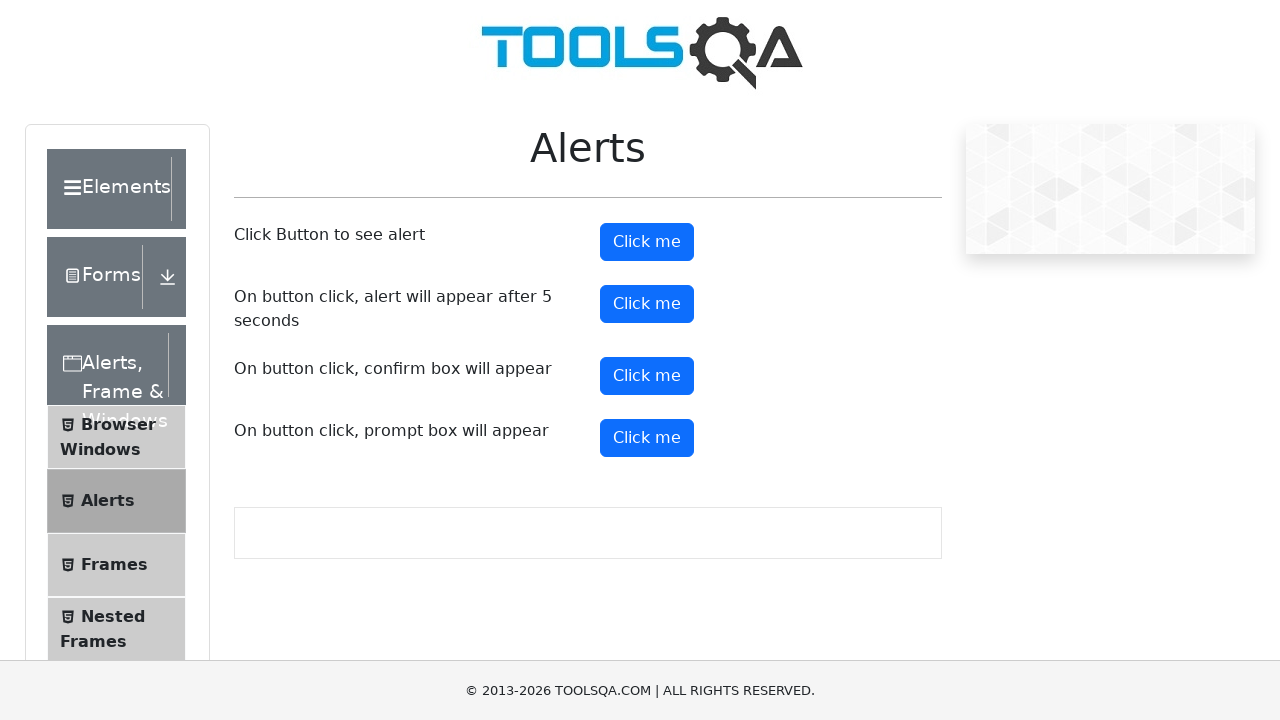

Clicked alert button to trigger JavaScript alert at (647, 242) on #alertButton
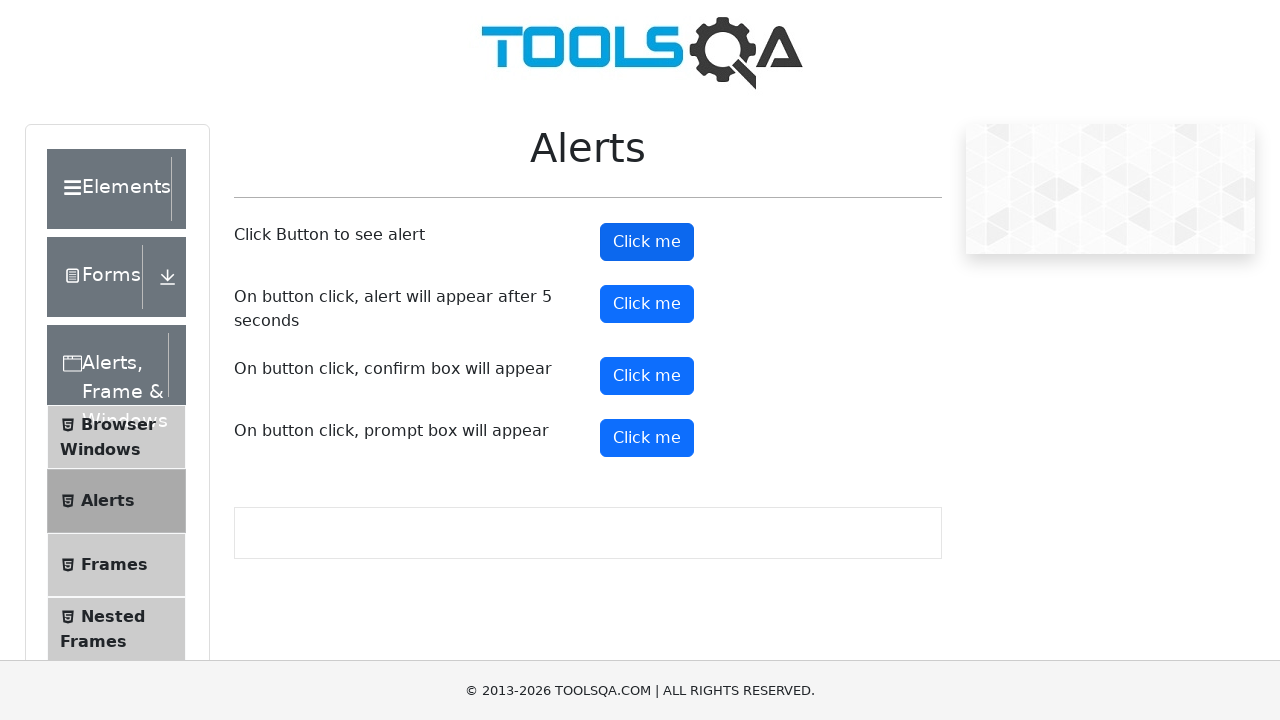

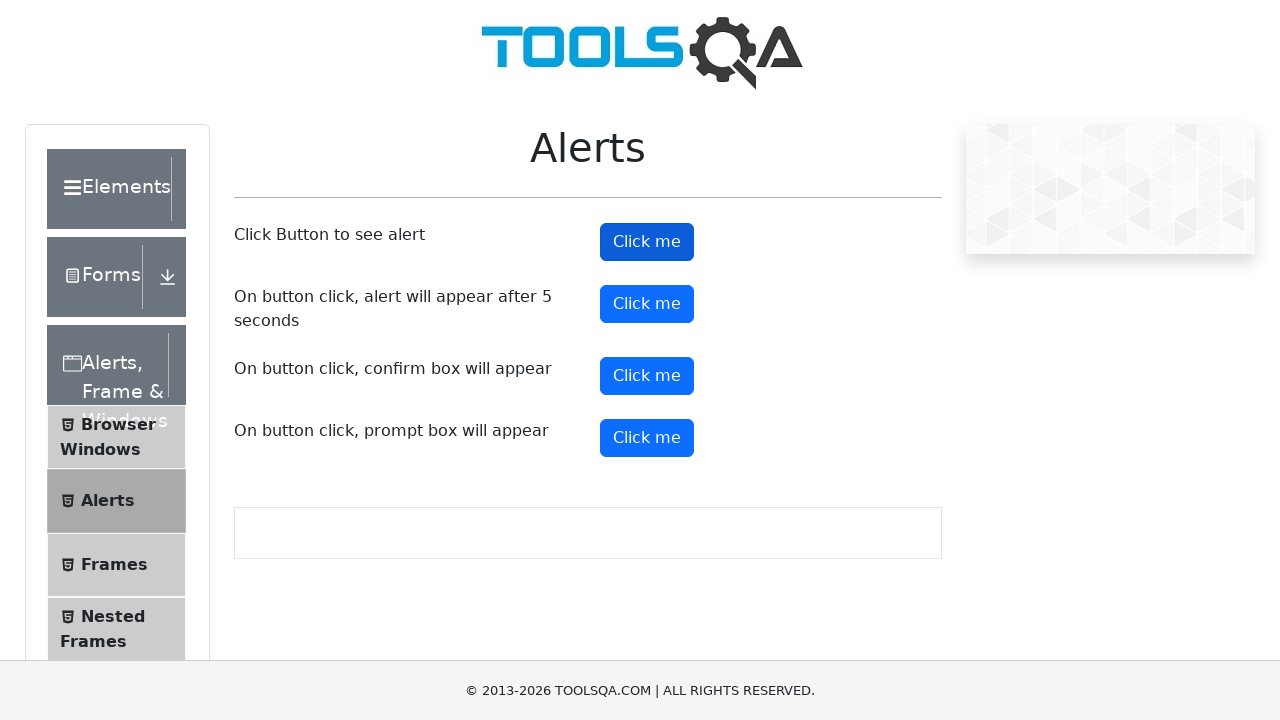